Tests the DataTables editor by creating a new entry with form fields and then searching for the created entry to verify it was added successfully

Starting URL: https://editor.datatables.net/

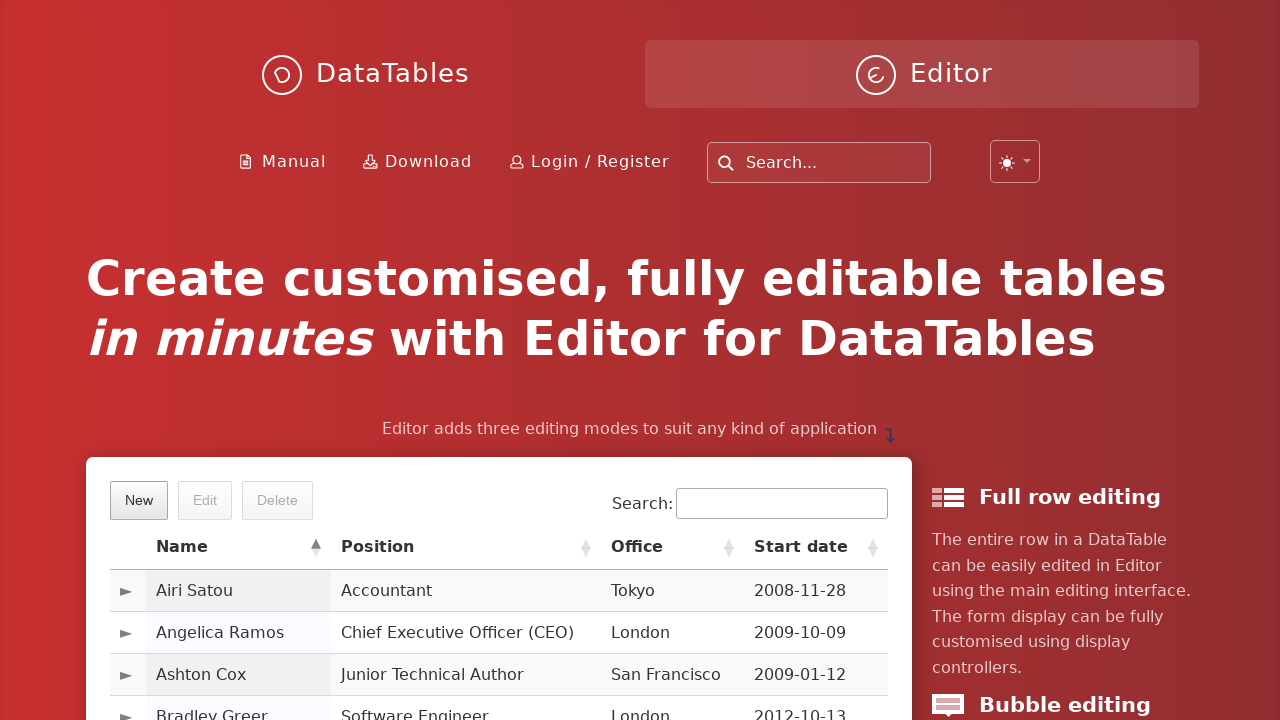

Waited for DataTables editor page to load
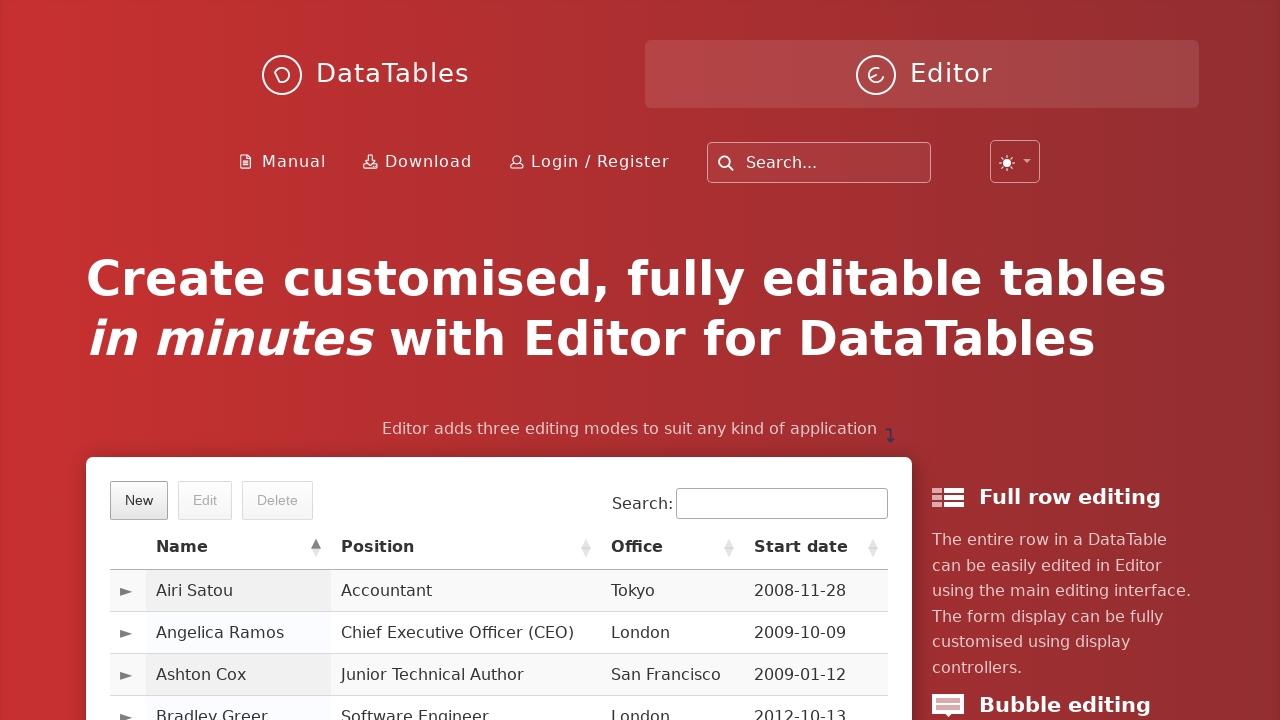

Clicked New button to create a new entry at (139, 500) on button:has-text('New')
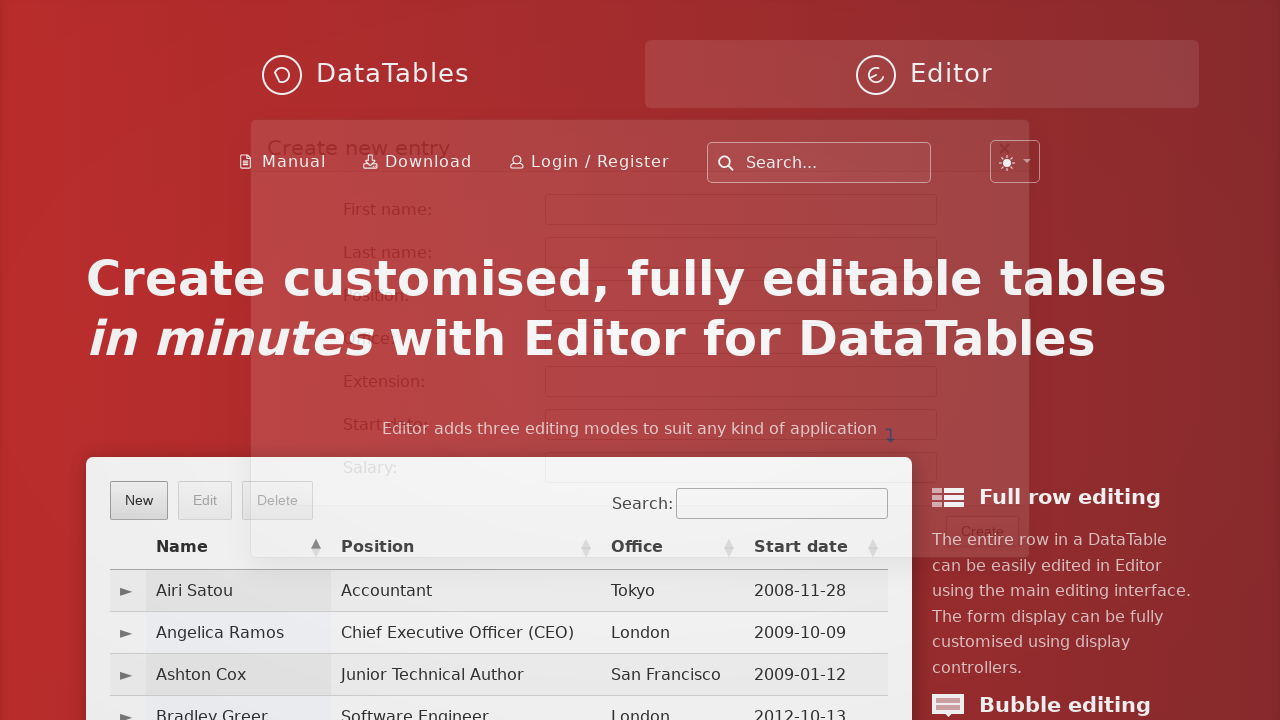

Waited for create entry form to appear
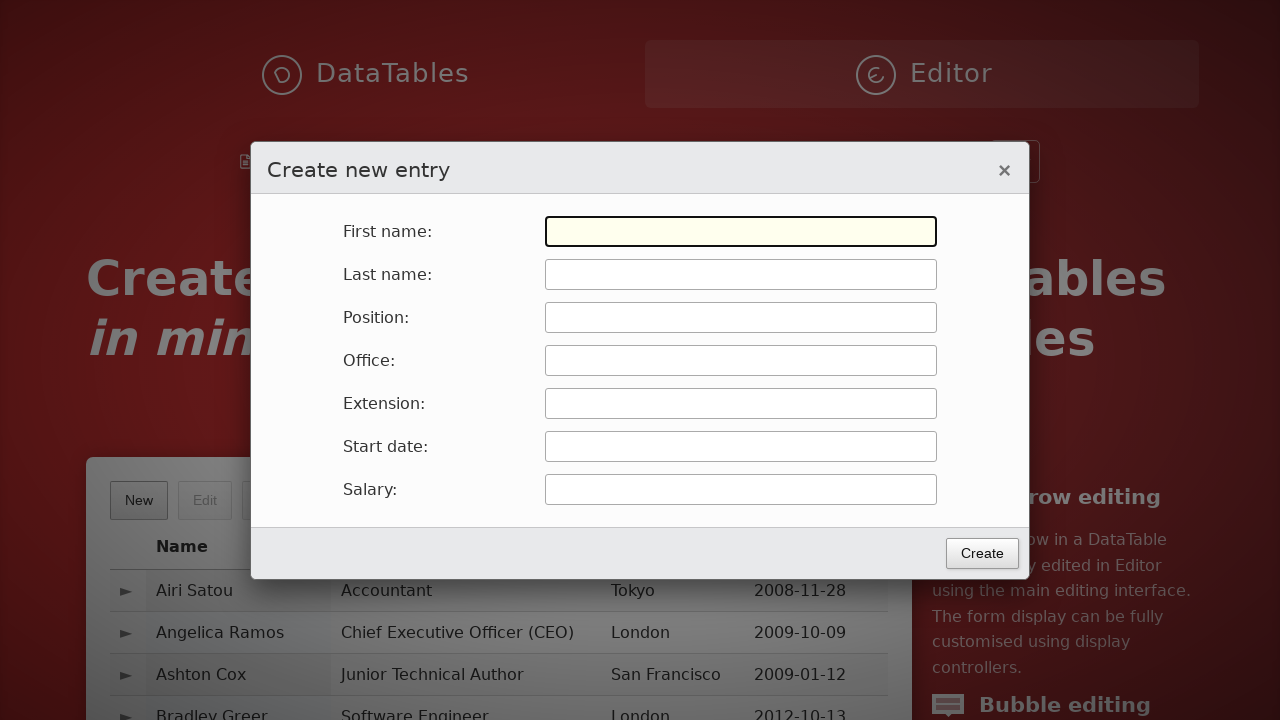

Filled First name field with 'John' on input[id*='first'], input[placeholder*='First']
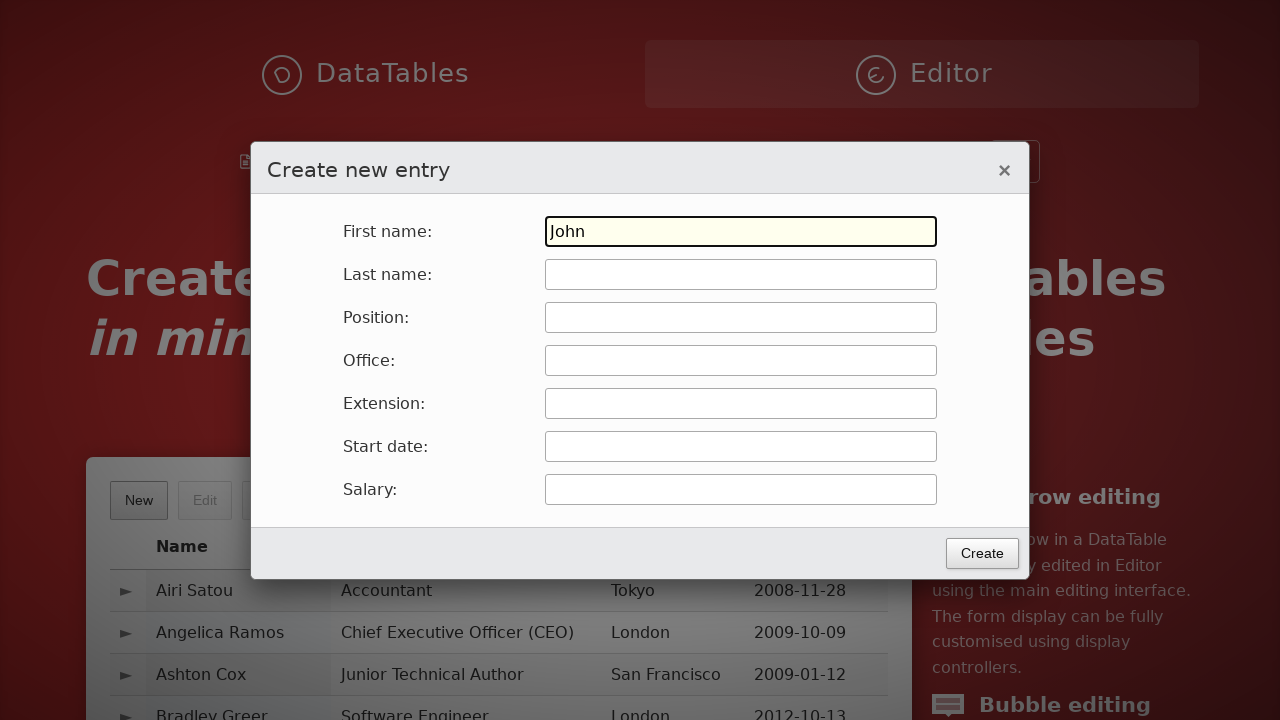

Filled Last name field with 'Smith' on input[id*='last'], input[placeholder*='Last']
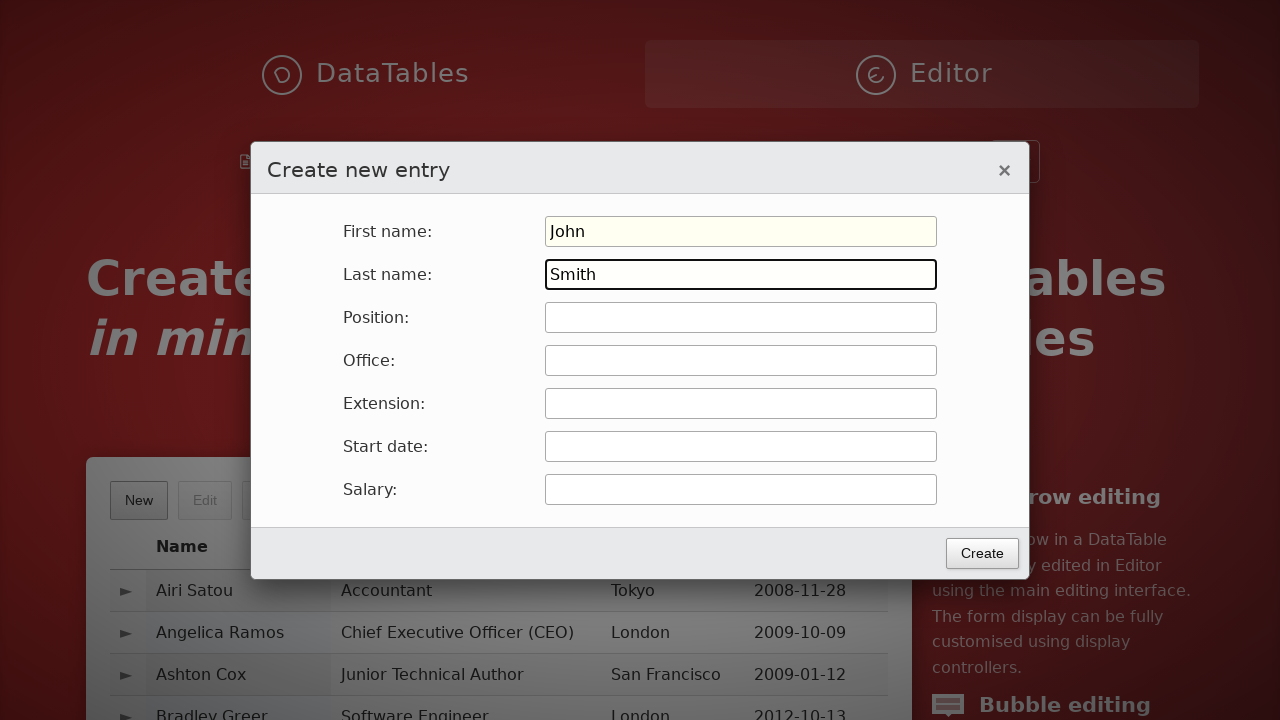

Filled Position field with 'Software Engineer' on input[id*='position'], input[placeholder*='Position']
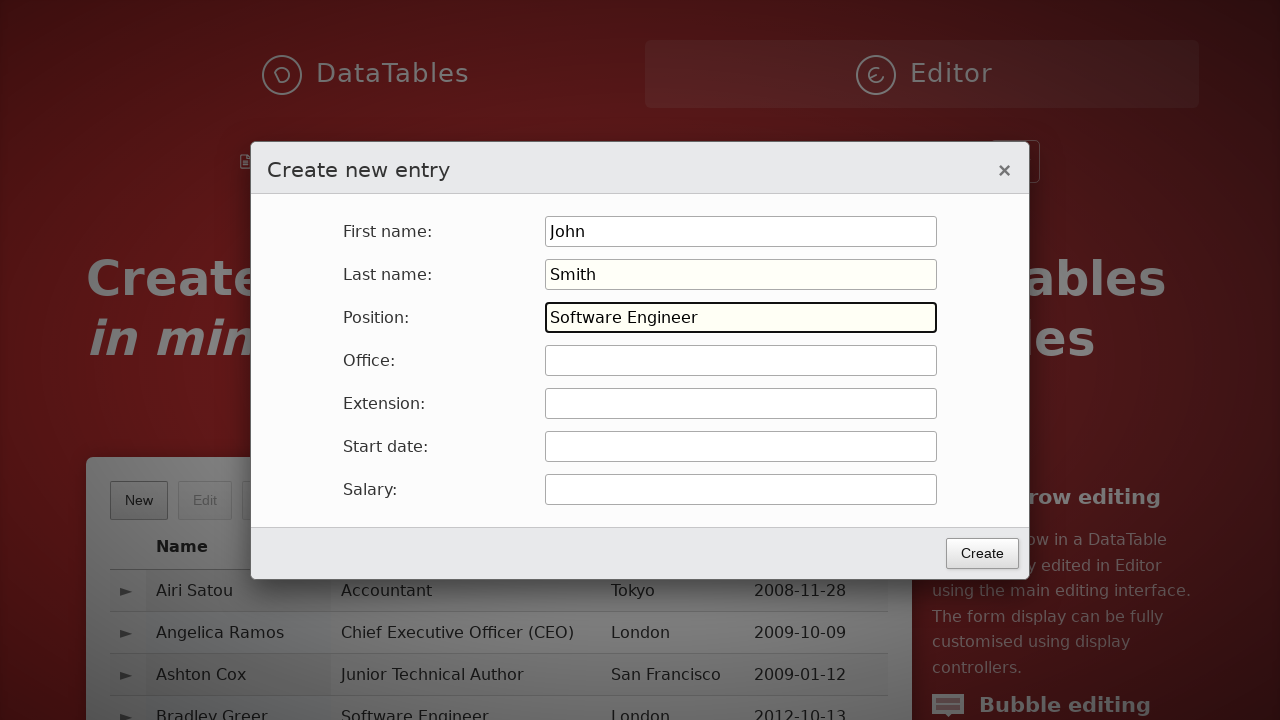

Filled Office field with 'Tech Corp' on input[id*='office'], input[placeholder*='Office']
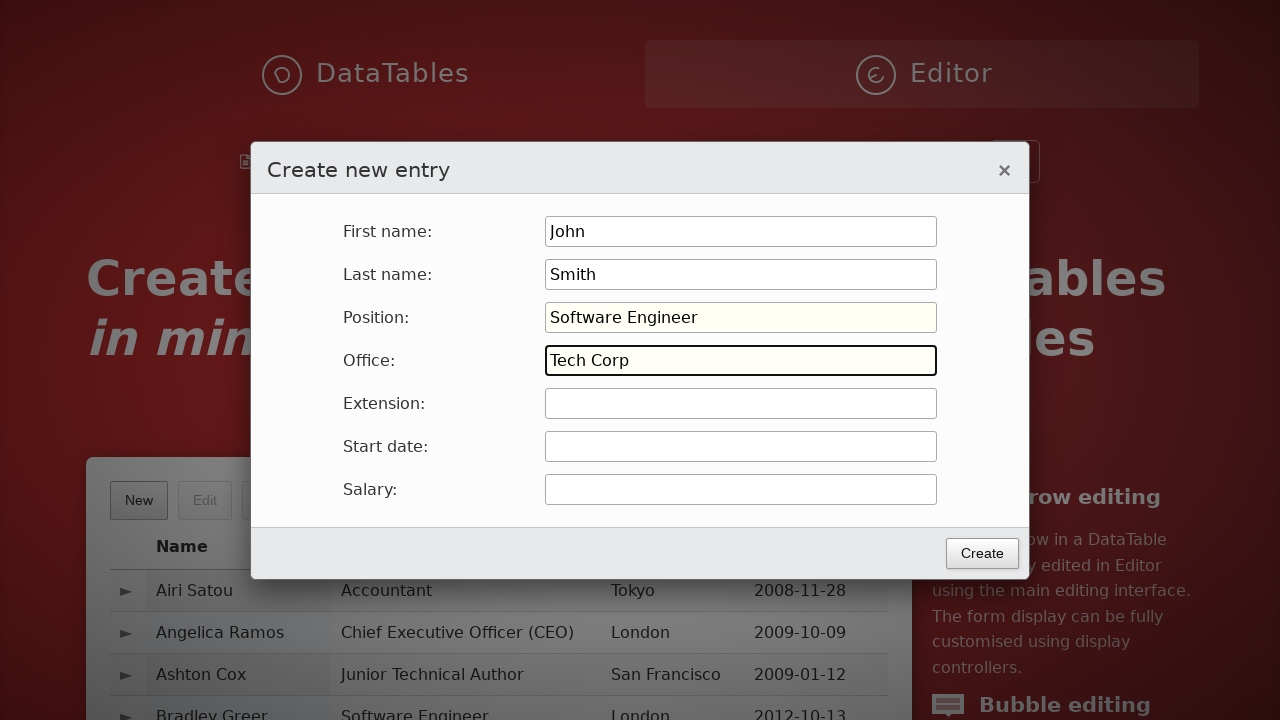

Filled Extension field with '654' on input[id*='extn'], input[placeholder*='Extension']
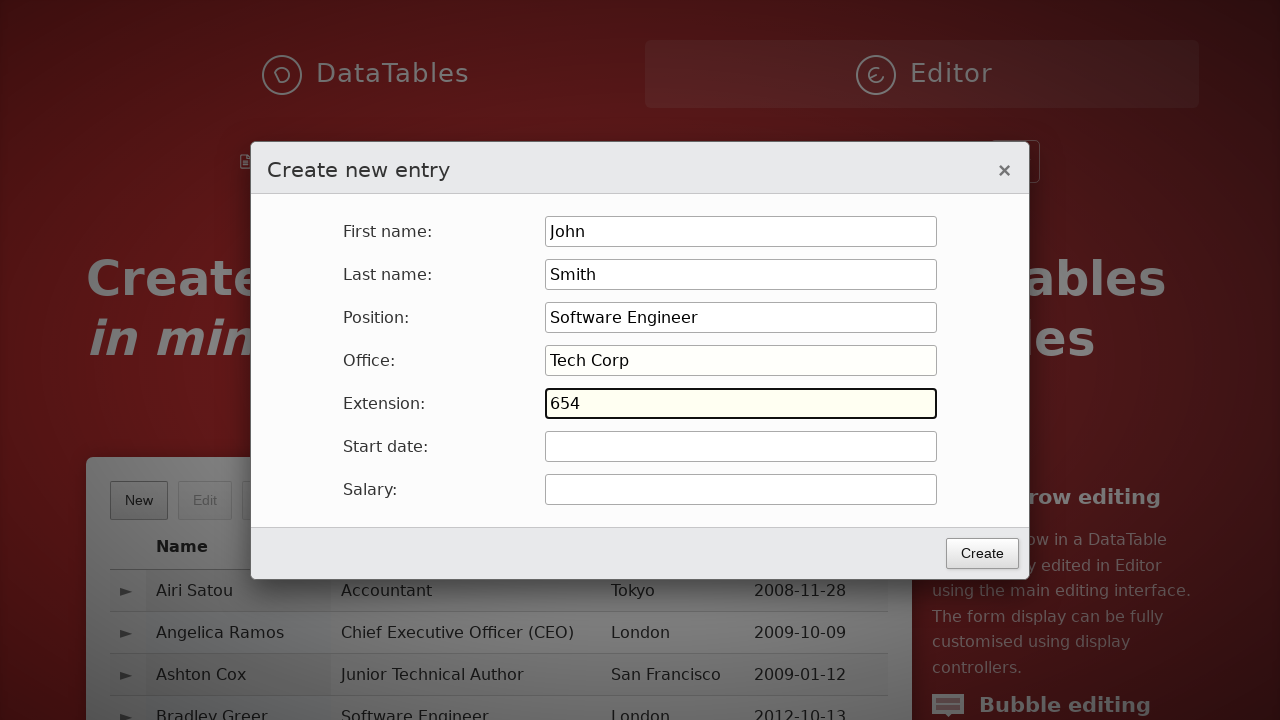

Filled Start date field with '2019-08-08' on input[id*='start'], input[placeholder*='Start']
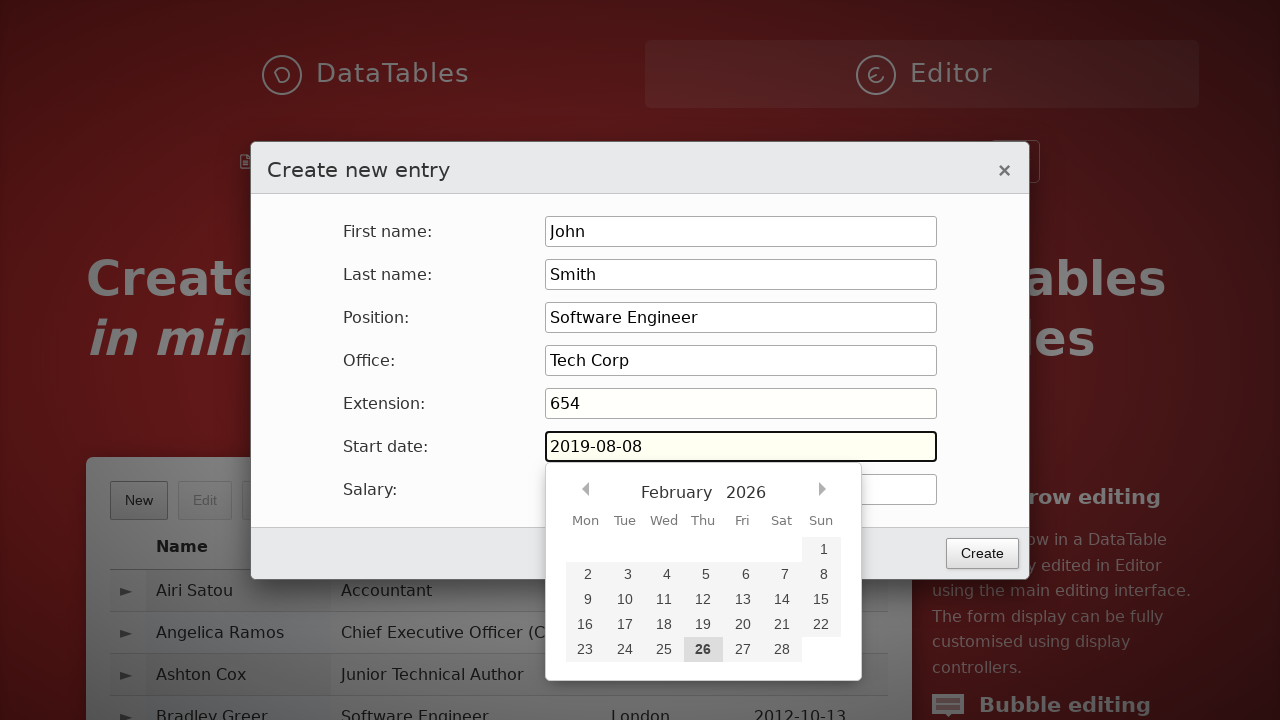

Filled Salary field with '6548' on input[id*='salary'], input[placeholder*='Salary']
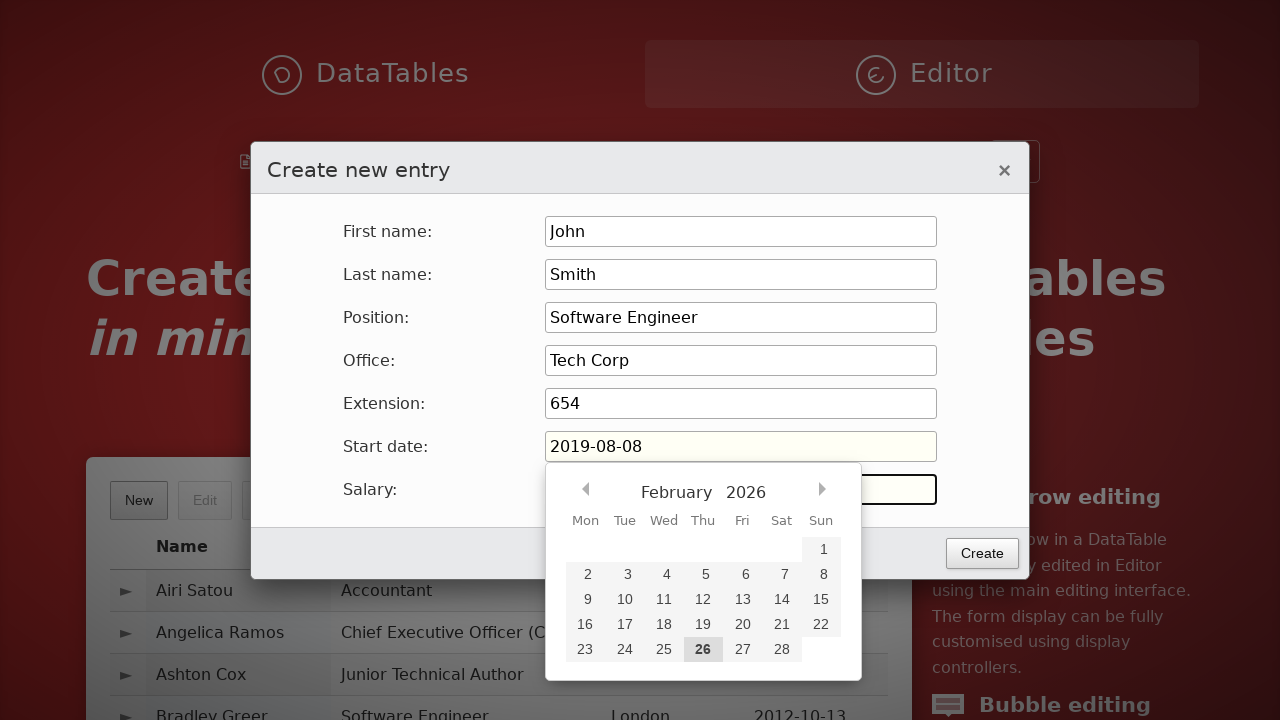

Clicked Create button to submit the new entry form at (982, 553) on button:has-text('Create')
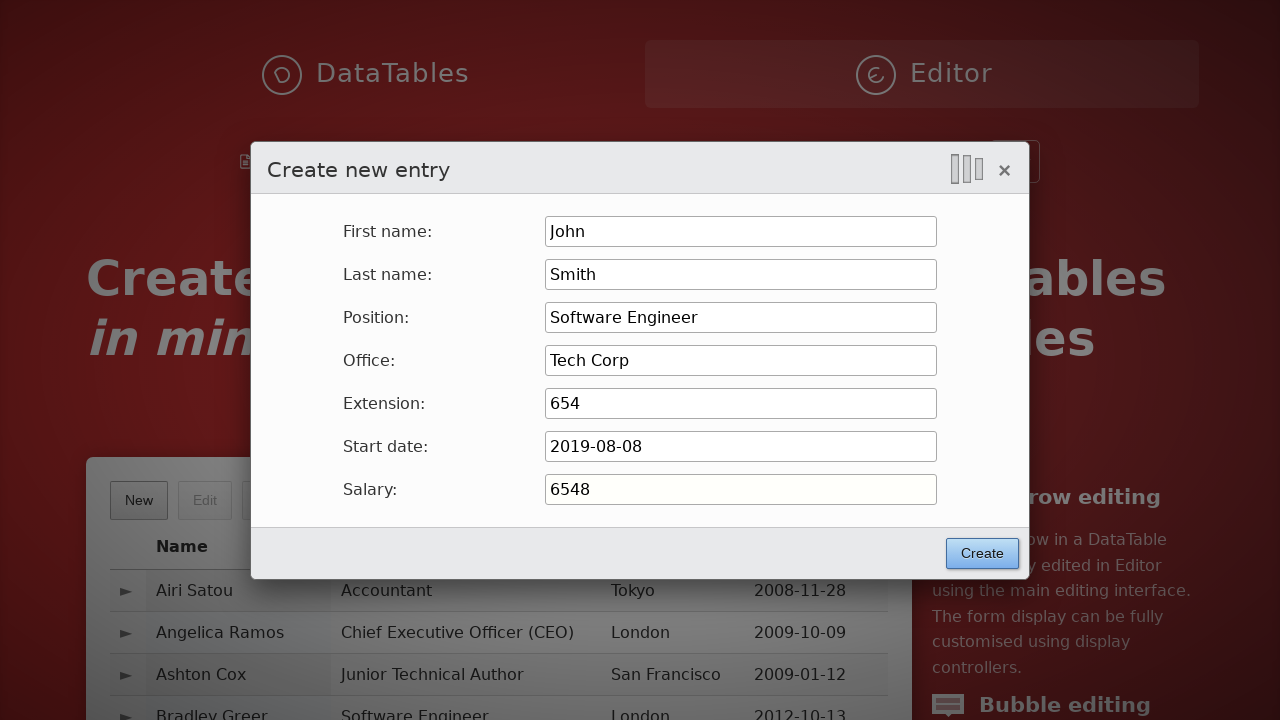

Filled search field with 'Smith' to find the created entry on input[type='search']
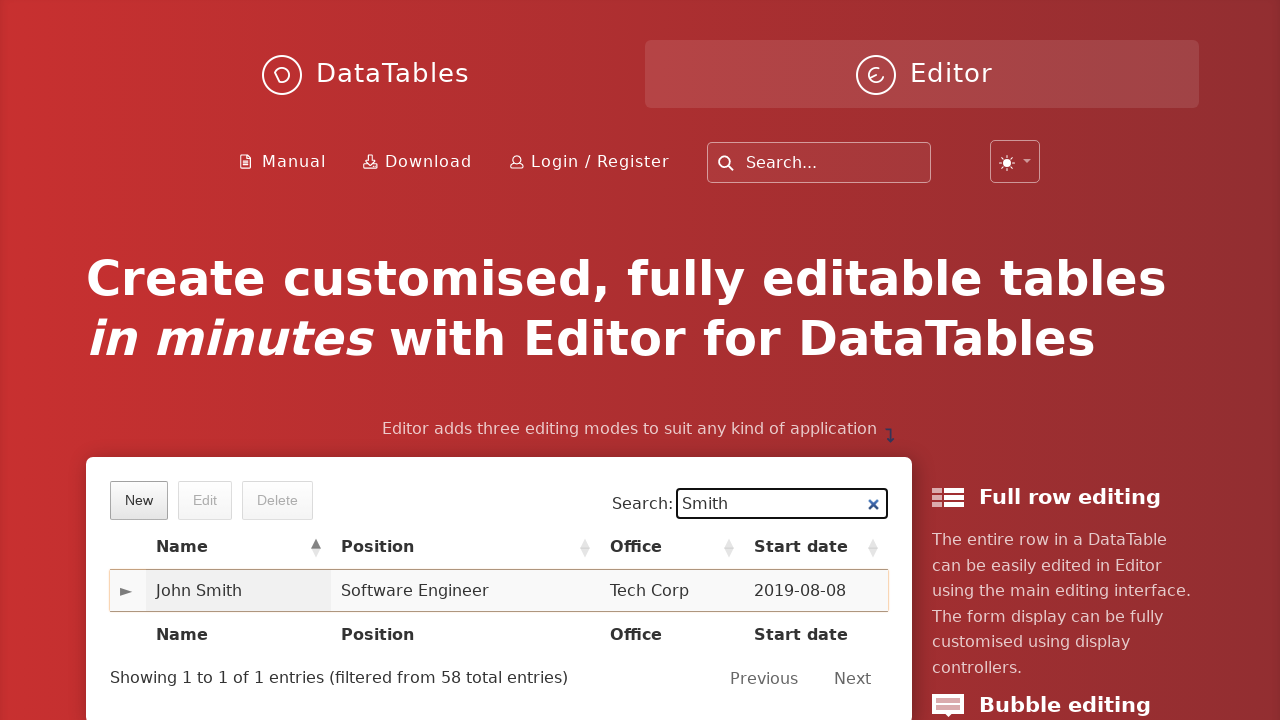

Pressed Enter to execute search
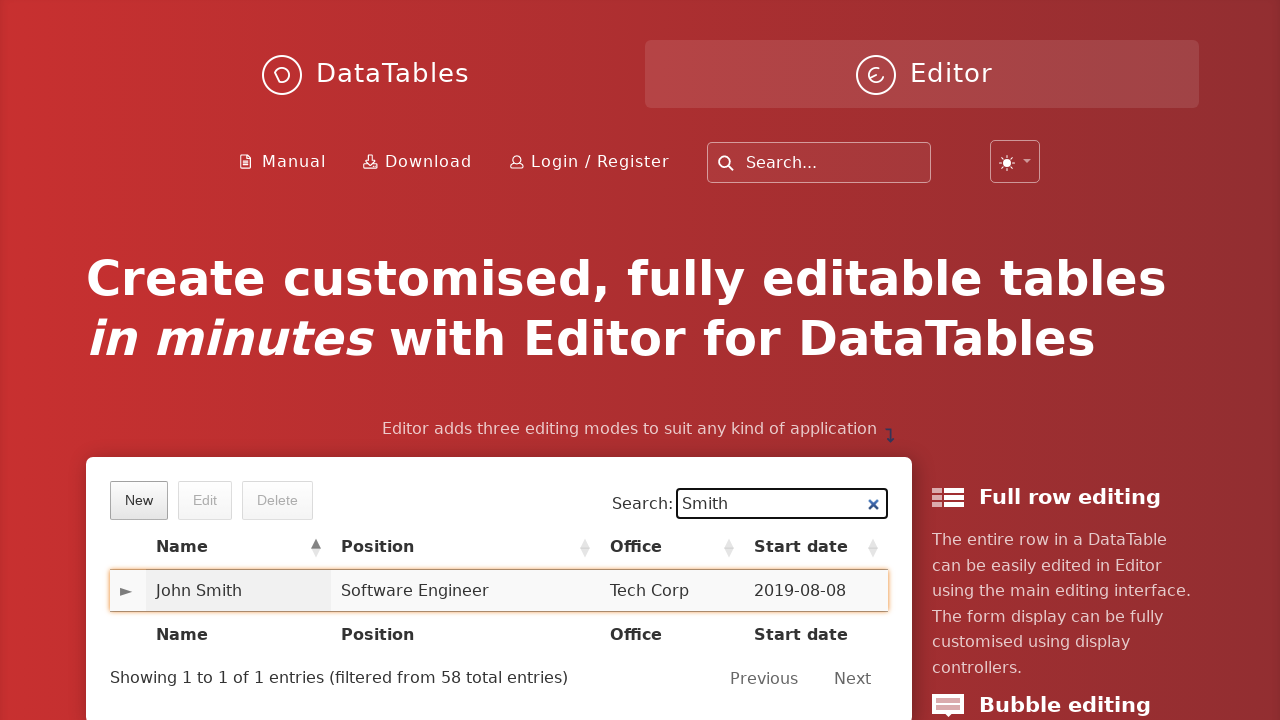

Search results loaded, verified entry exists in table
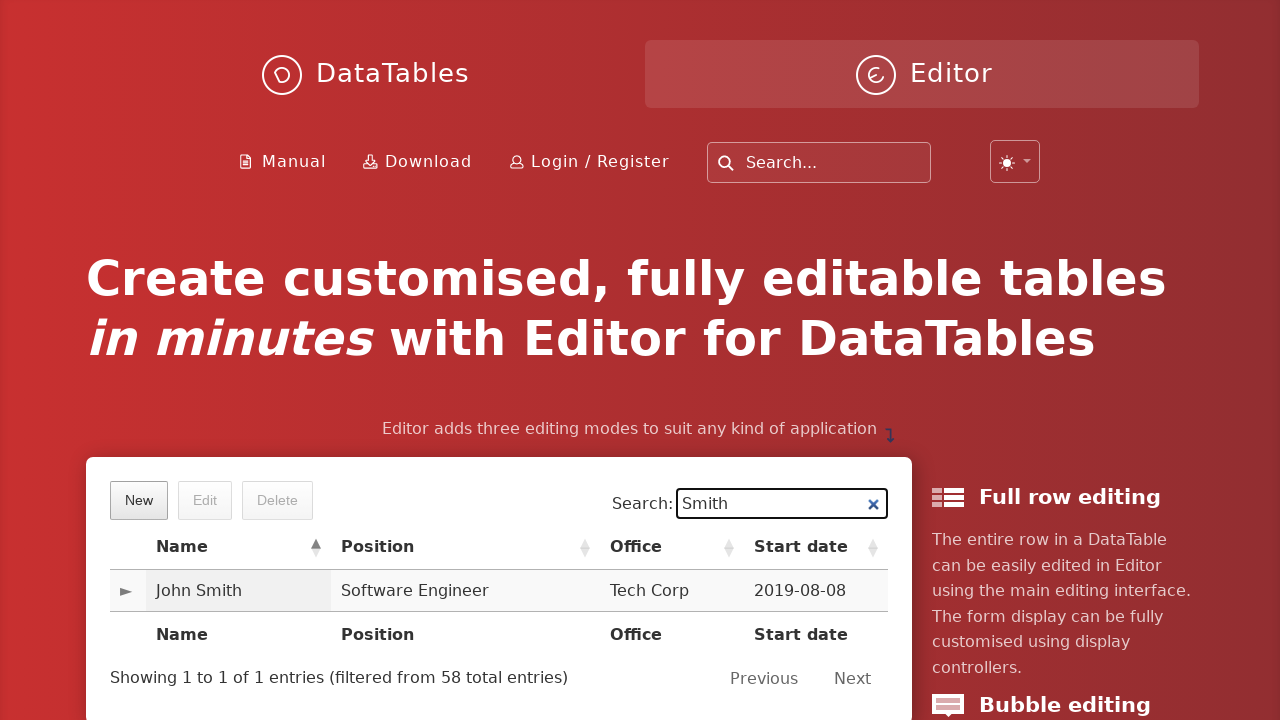

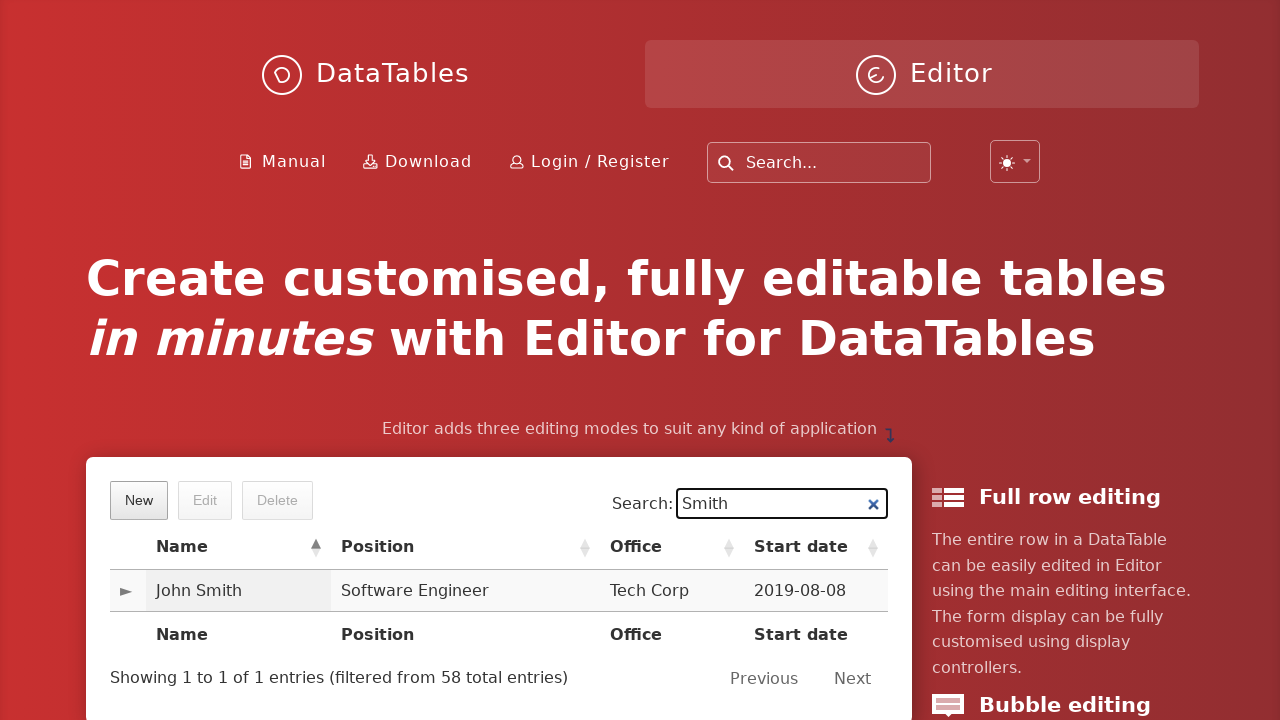